Navigates to the WebDriverIO documentation website and retrieves the page title to verify the page loaded correctly.

Starting URL: https://webdriver.io

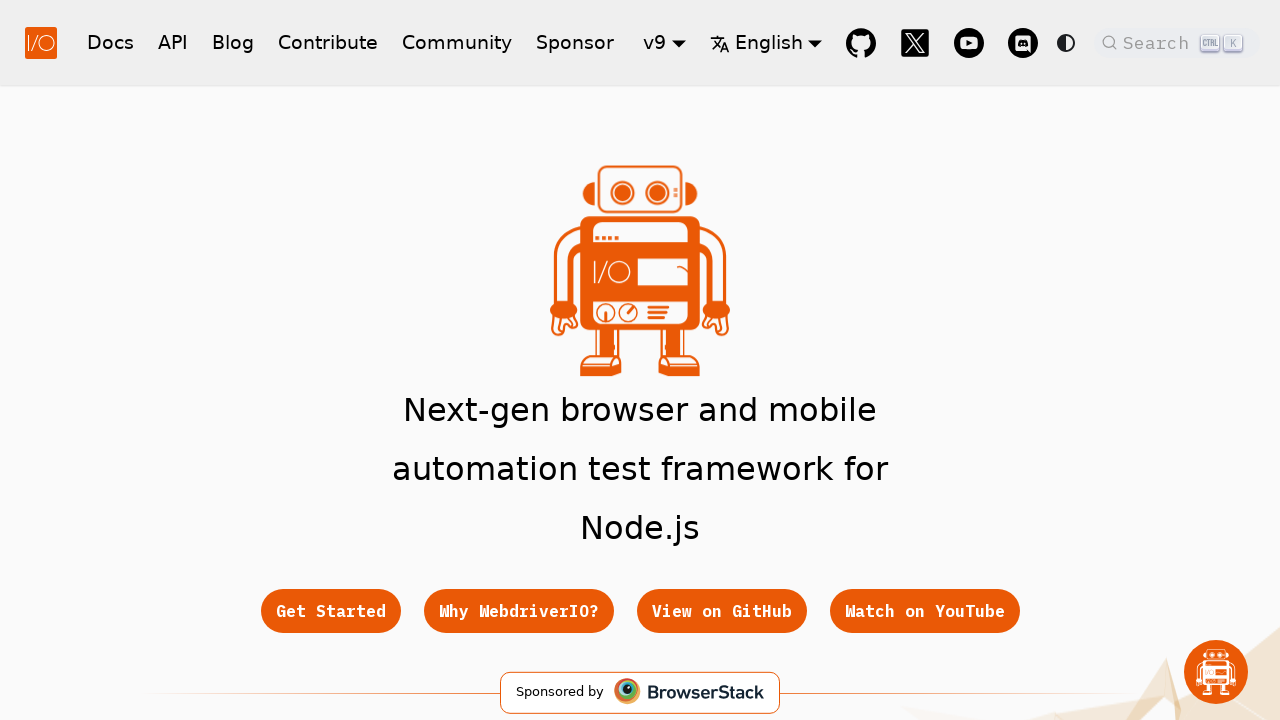

Navigated to WebDriverIO documentation website
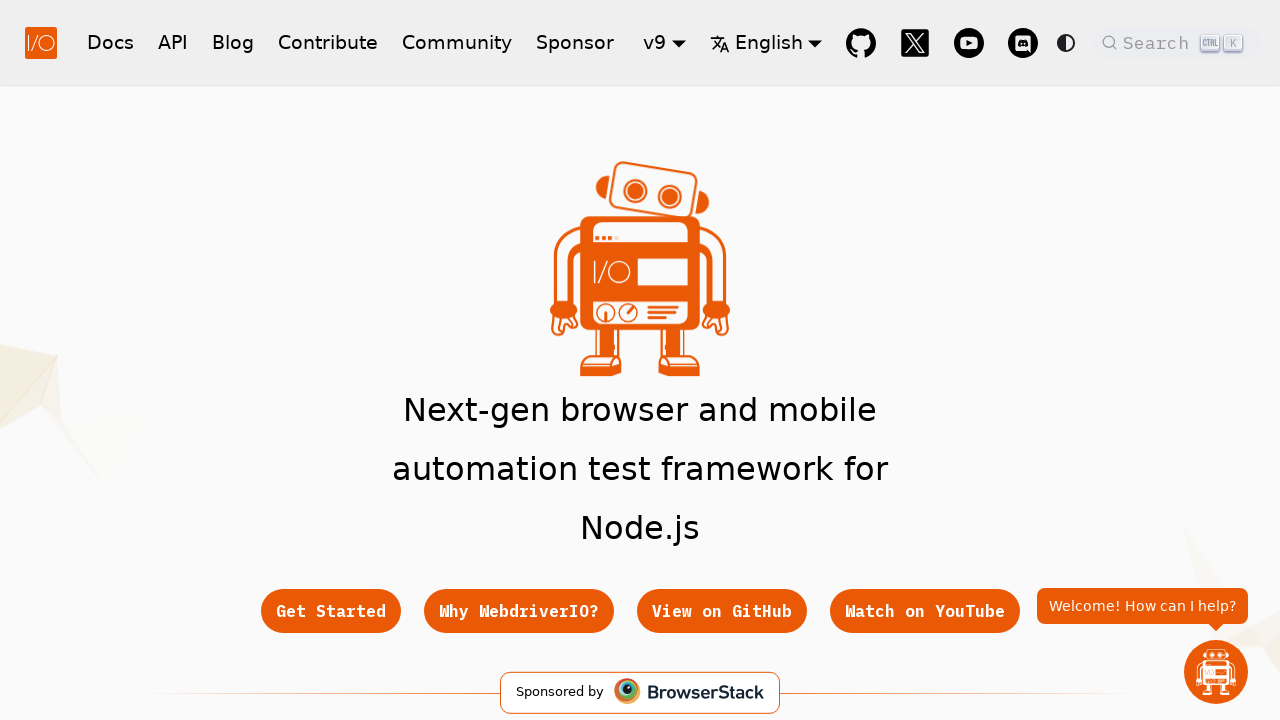

Page DOM content fully loaded
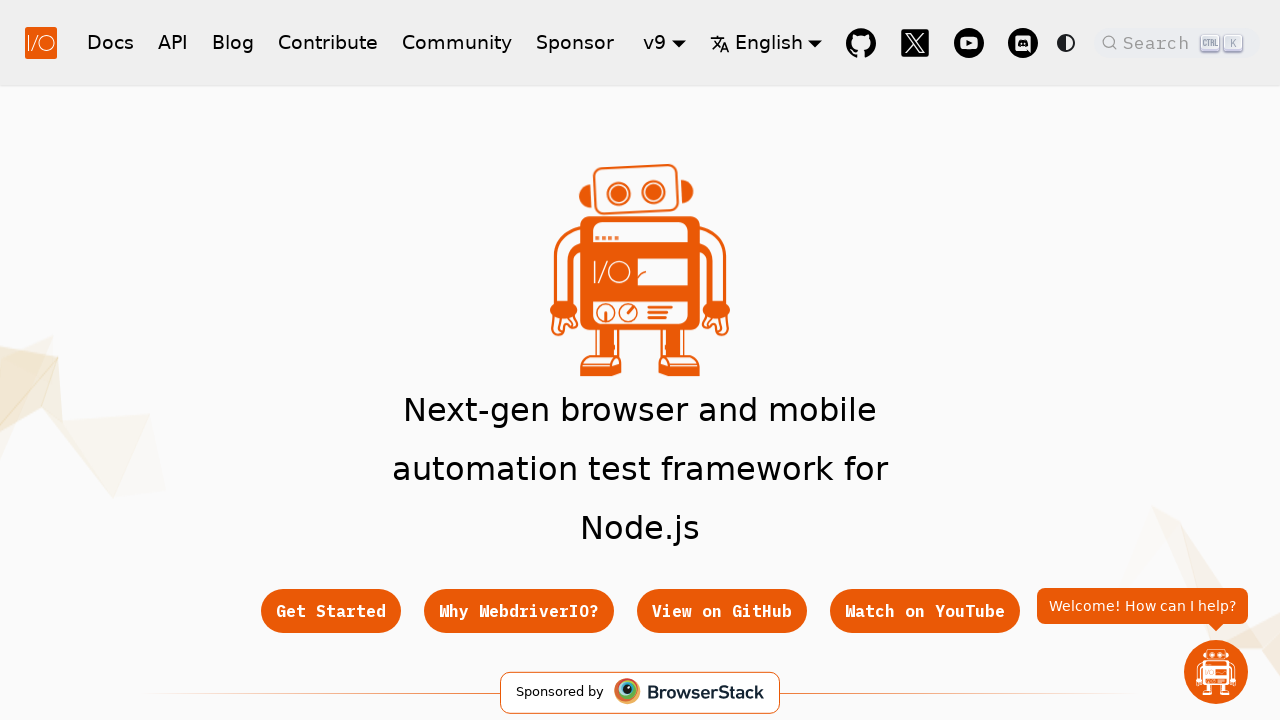

Retrieved page title: 'WebdriverIO · Next-gen browser and mobile automation test framework for Node.js | WebdriverIO'
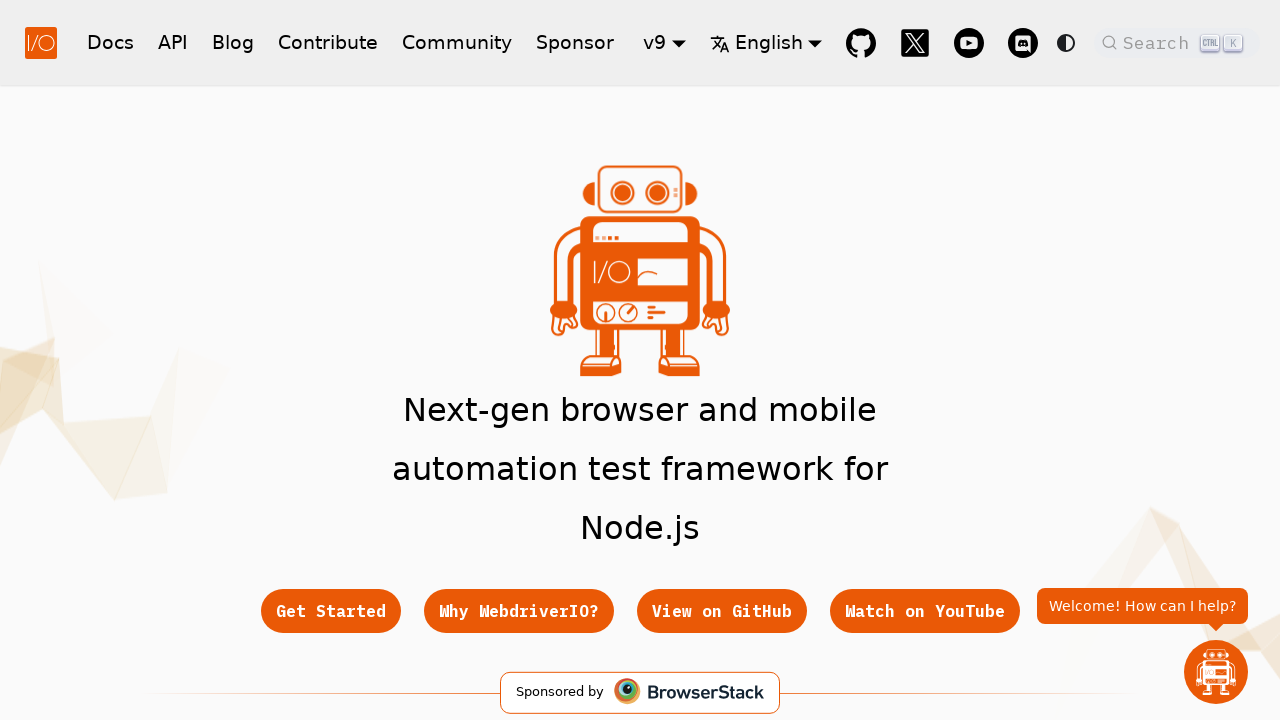

Printed page title to console
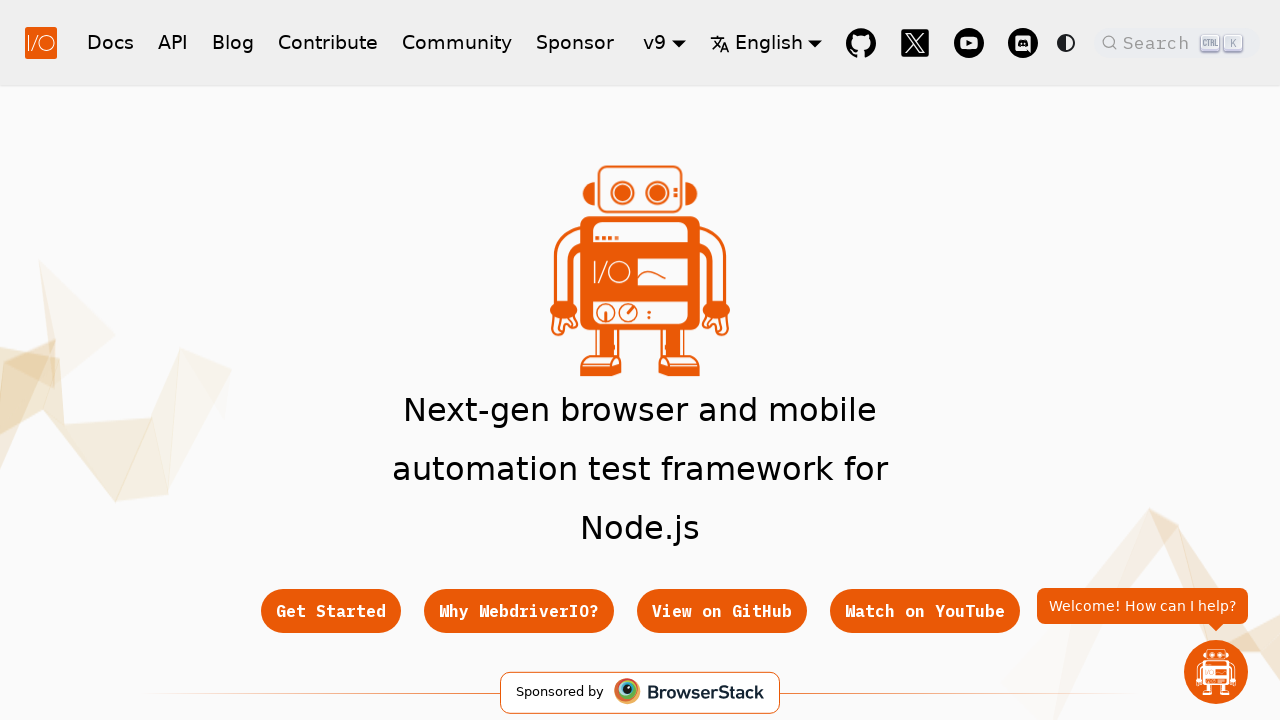

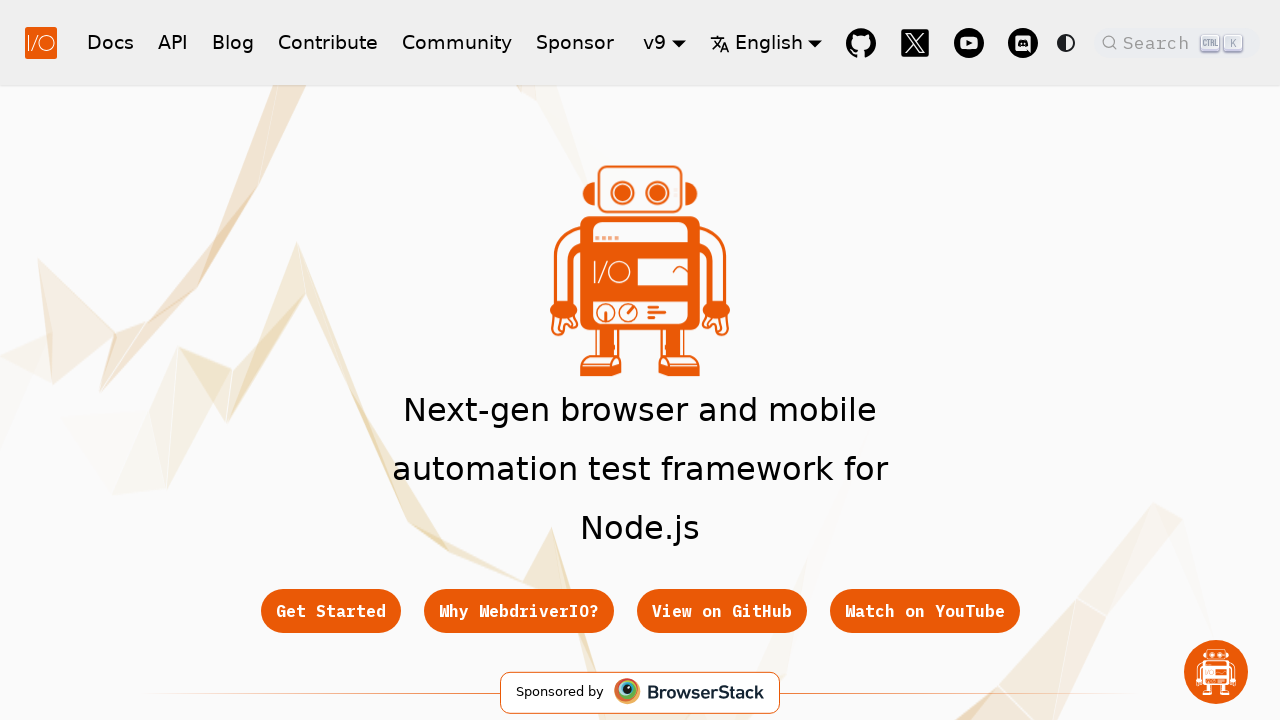